Tests scrolling to a form element and filling out name and date fields on a scroll test page. Uses Actions to move to the element before interacting with it.

Starting URL: https://formy-project.herokuapp.com/scroll

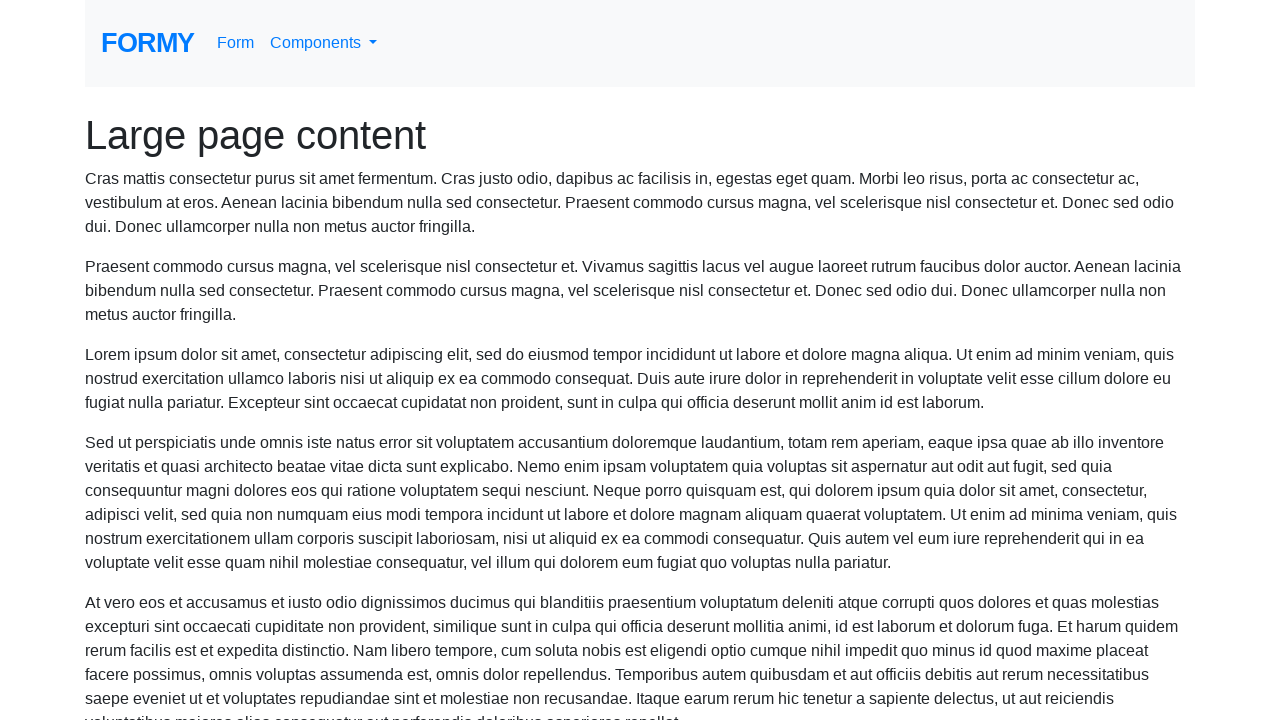

Located the name field element
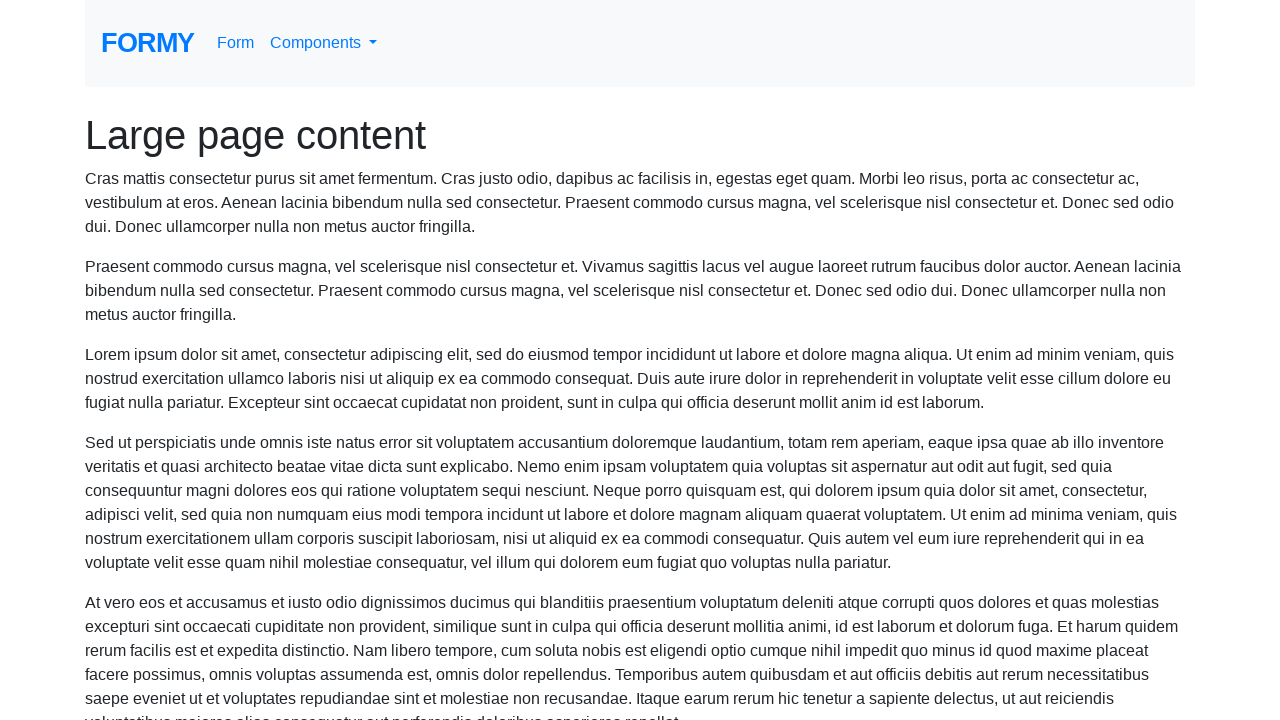

Scrolled to the name field
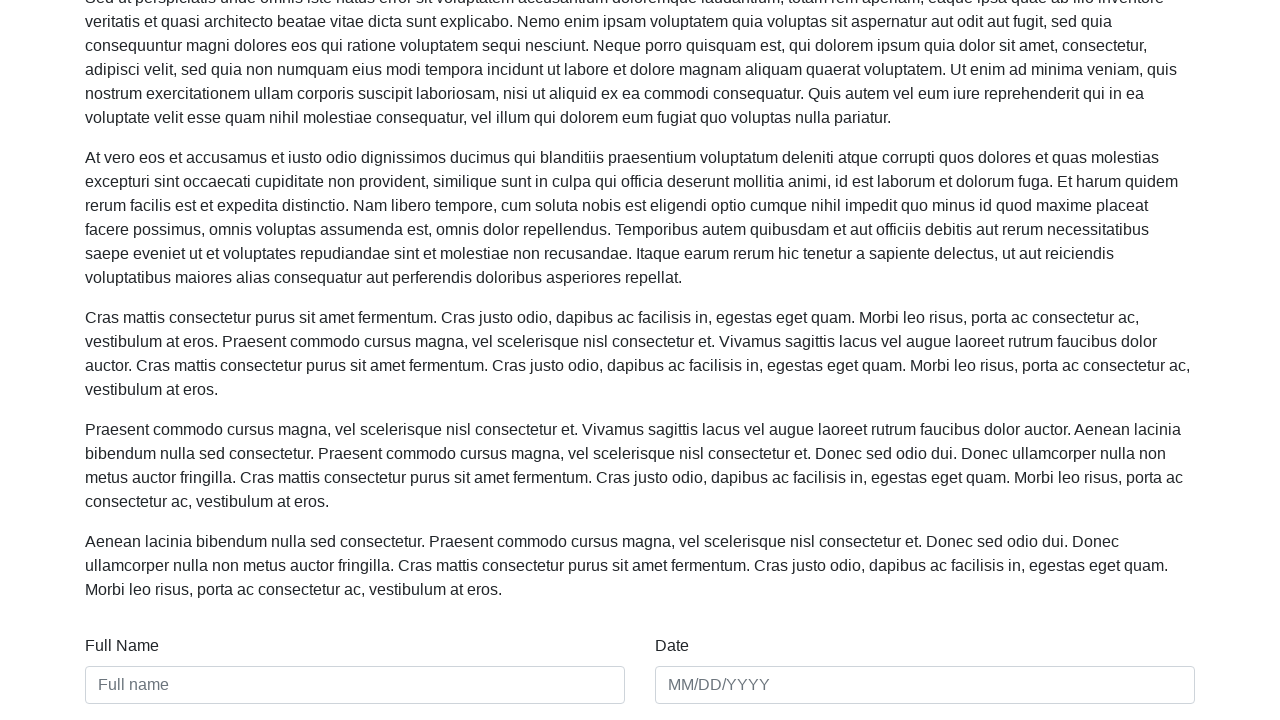

Filled name field with 'Manish K' on #name
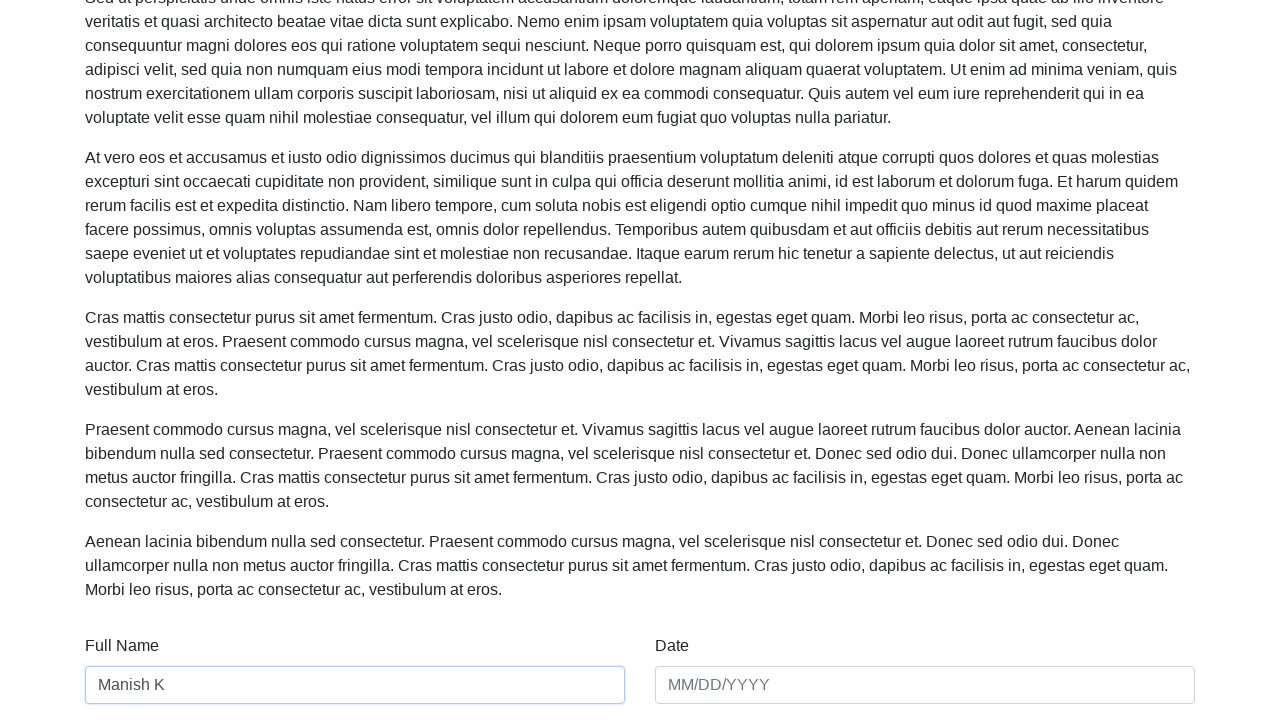

Filled date field with '01/01/2020' on #date
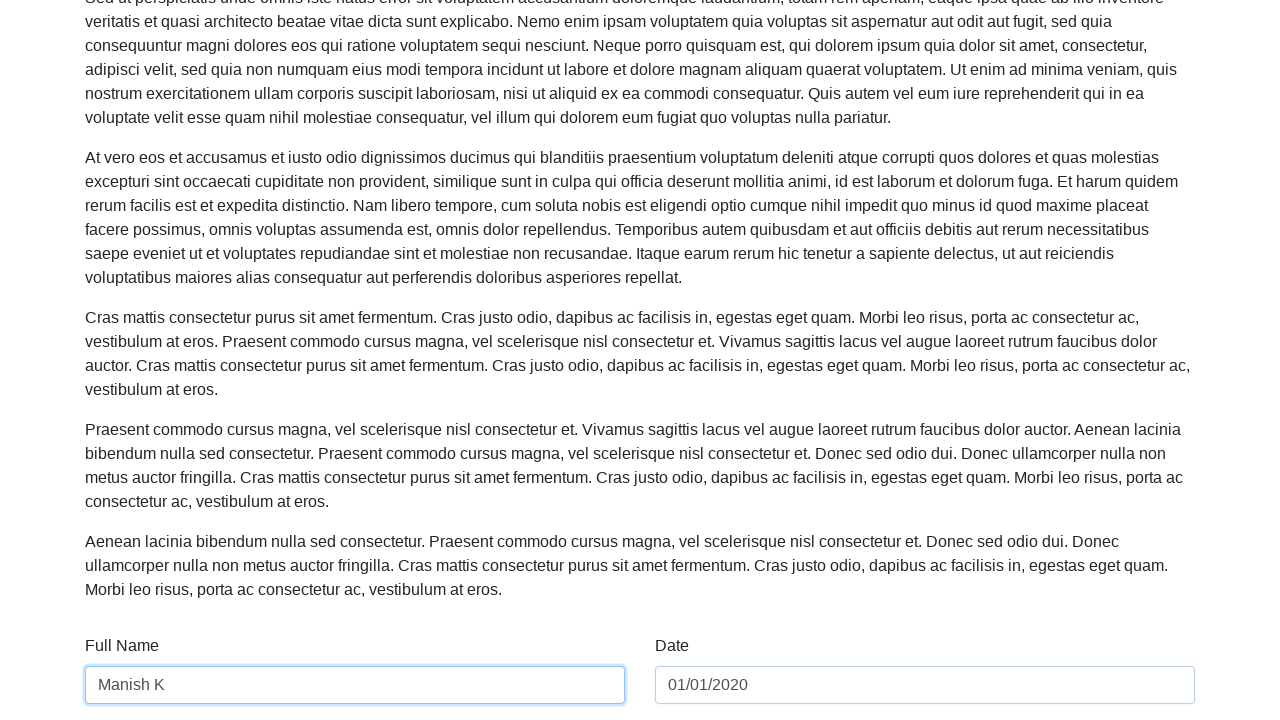

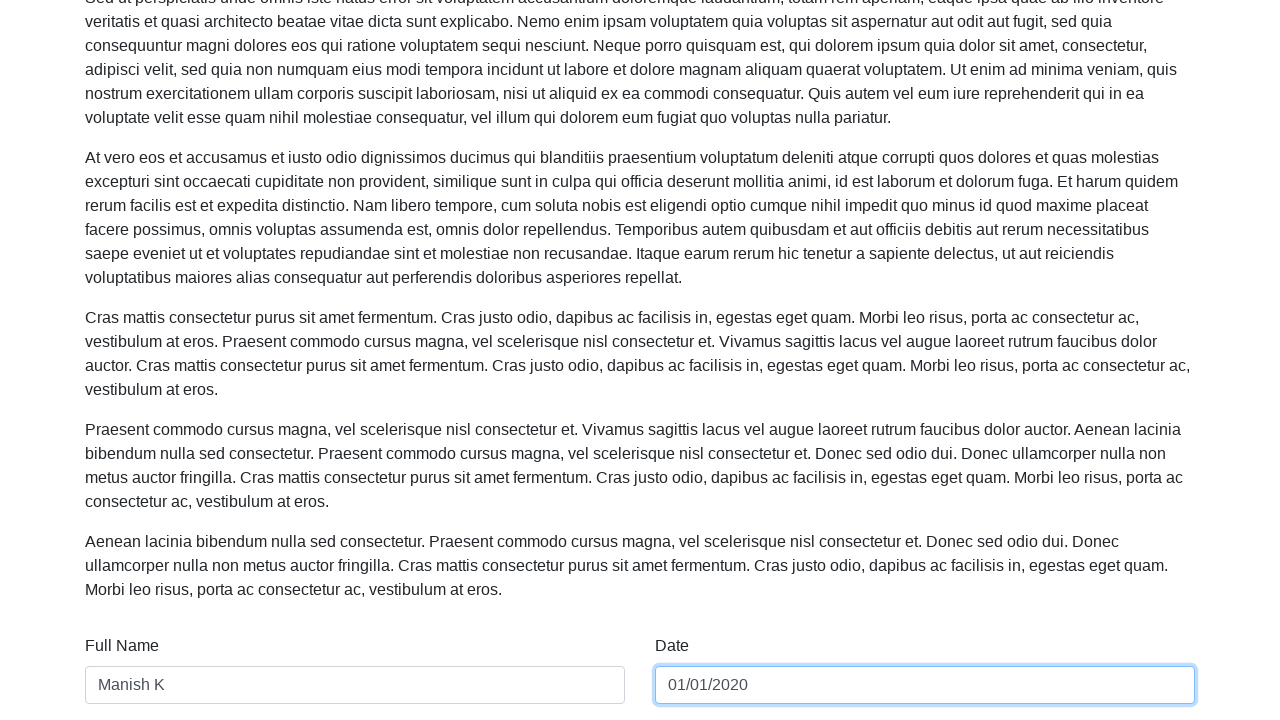